Tests various XPath axes selectors by navigating to a sample forms page and filling multiple form fields using different XPath axis strategies including ancestor, descendant, child, following, preceding, and parent axes.

Starting URL: https://www.mycontactform.com/

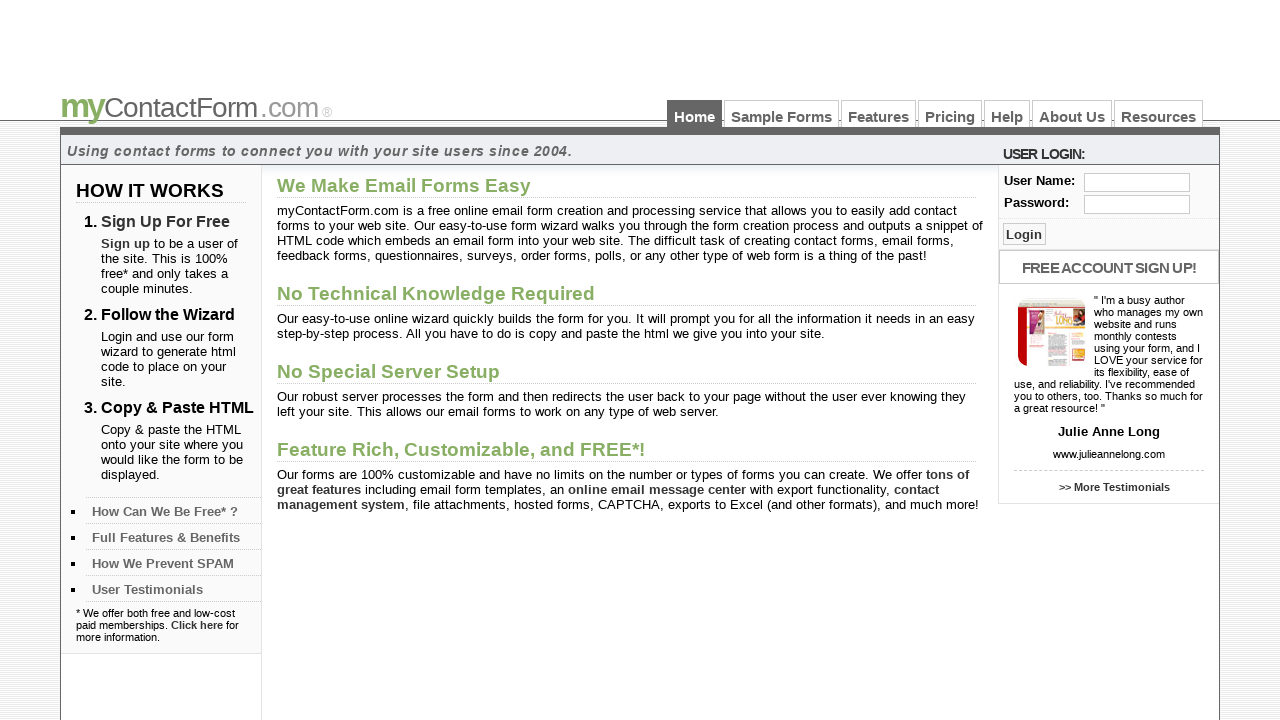

Clicked on Sample Forms link at (782, 114) on text=Sample Forms
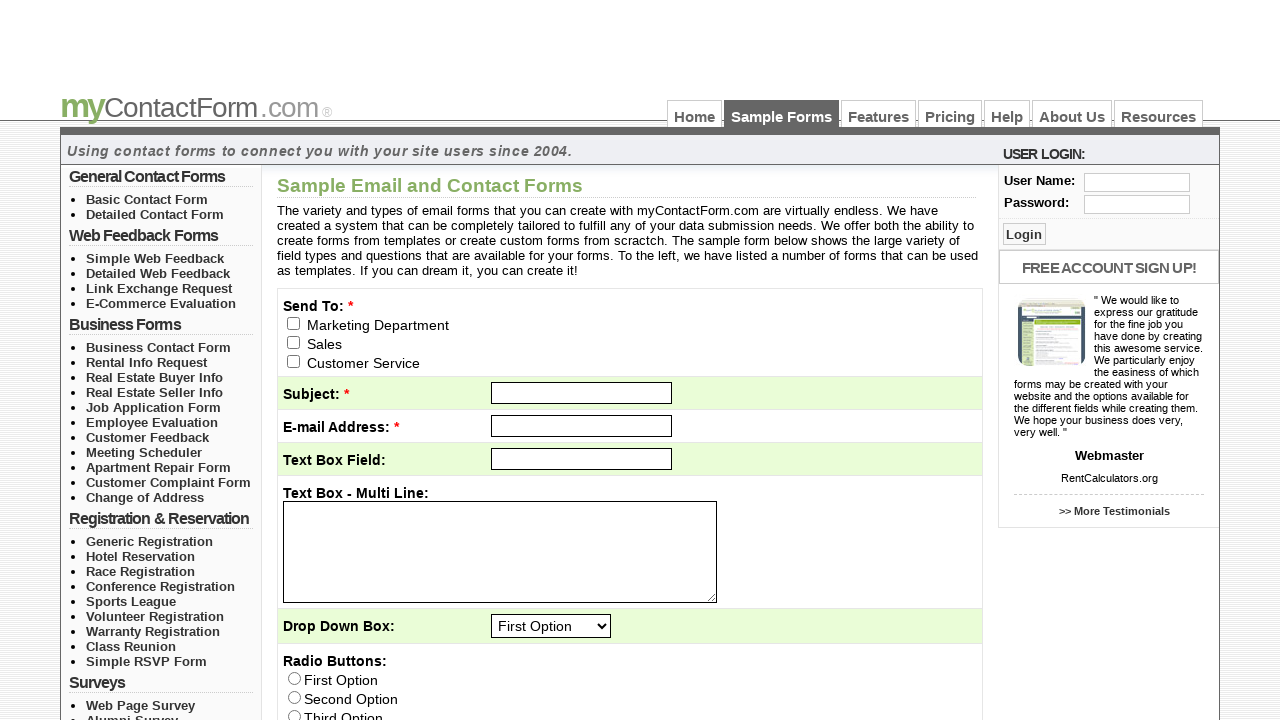

Filled email field using ancestor axis with 'keerthana@gmail.com' on //input[@id='pass']/ancestor::fieldset/div/input
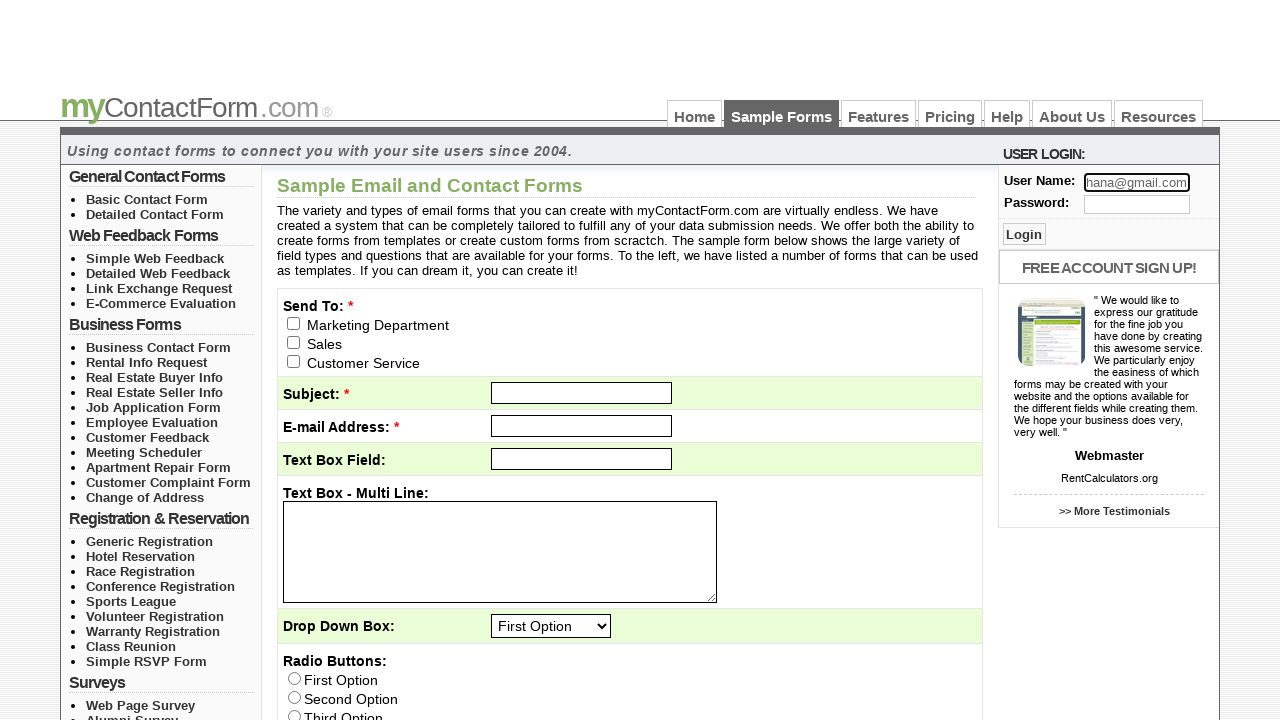

Cleared user field using ancestor axis on //input[@id='pass']/ancestor::fieldset/div/input[@id='user']
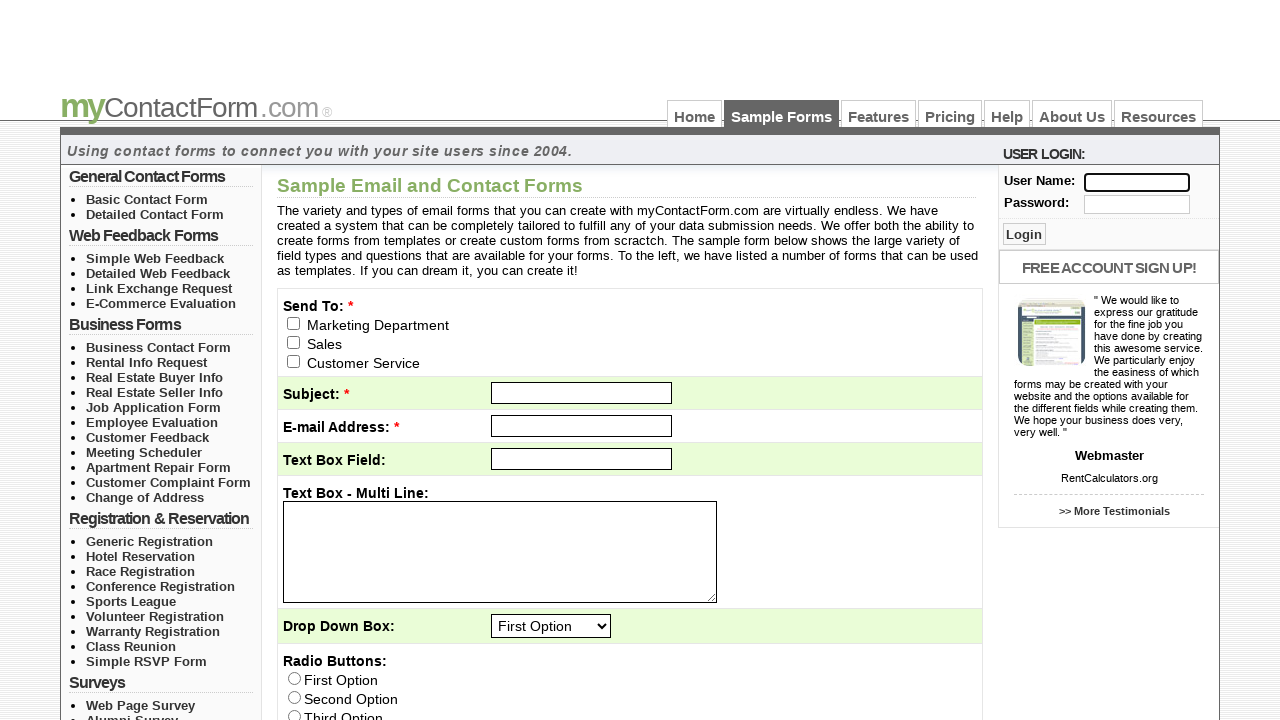

Filled last name field using ancestor-or-self axis with 'Sai' on //input[@name='q11_last']/ancestor-or-self::input
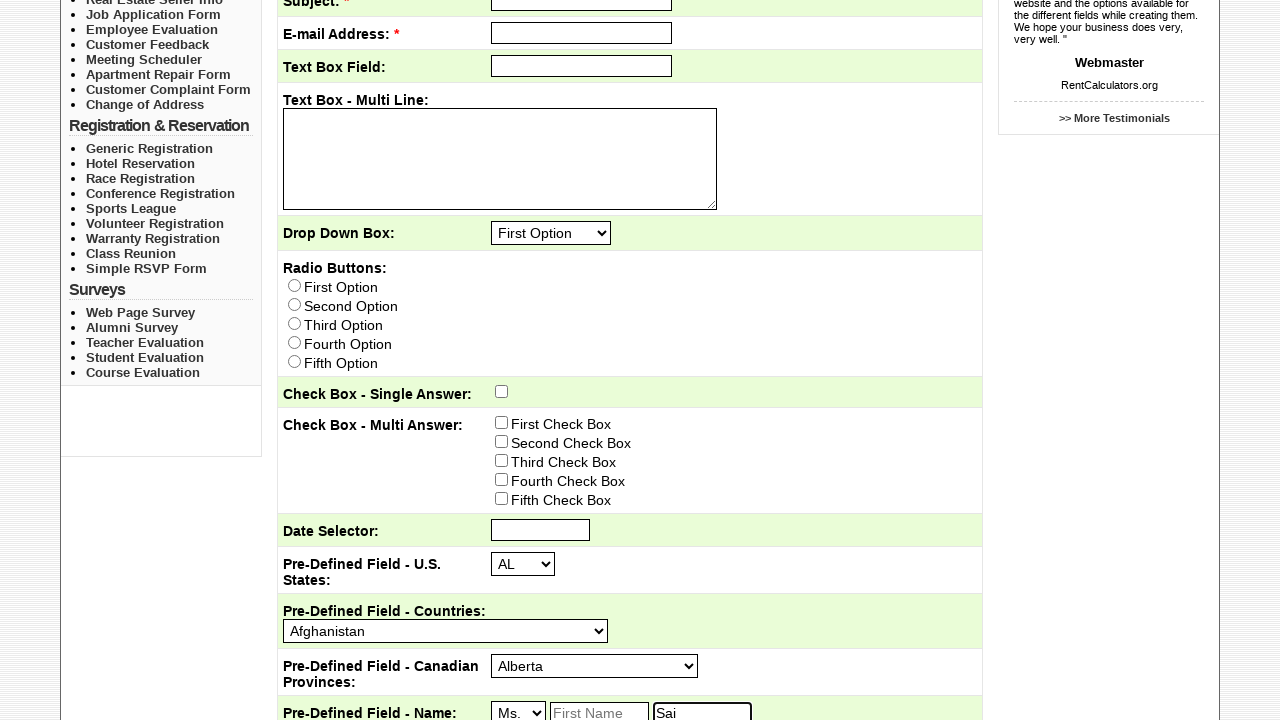

Filled user email field using self axis with 'divya@gmail.com' on //input[@id='user' and @class='txt_log']
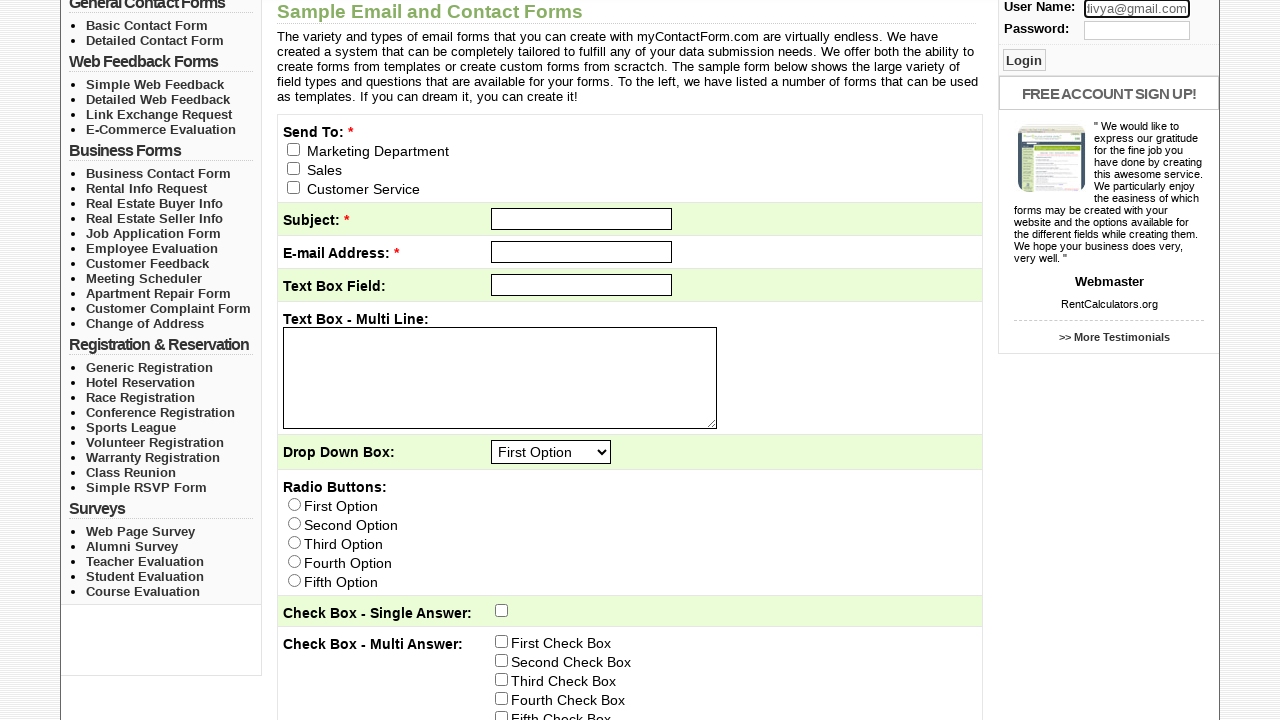

Cleared user field using ancestor axis again on //input[@id='pass']/ancestor::fieldset/div/input[@id='user']
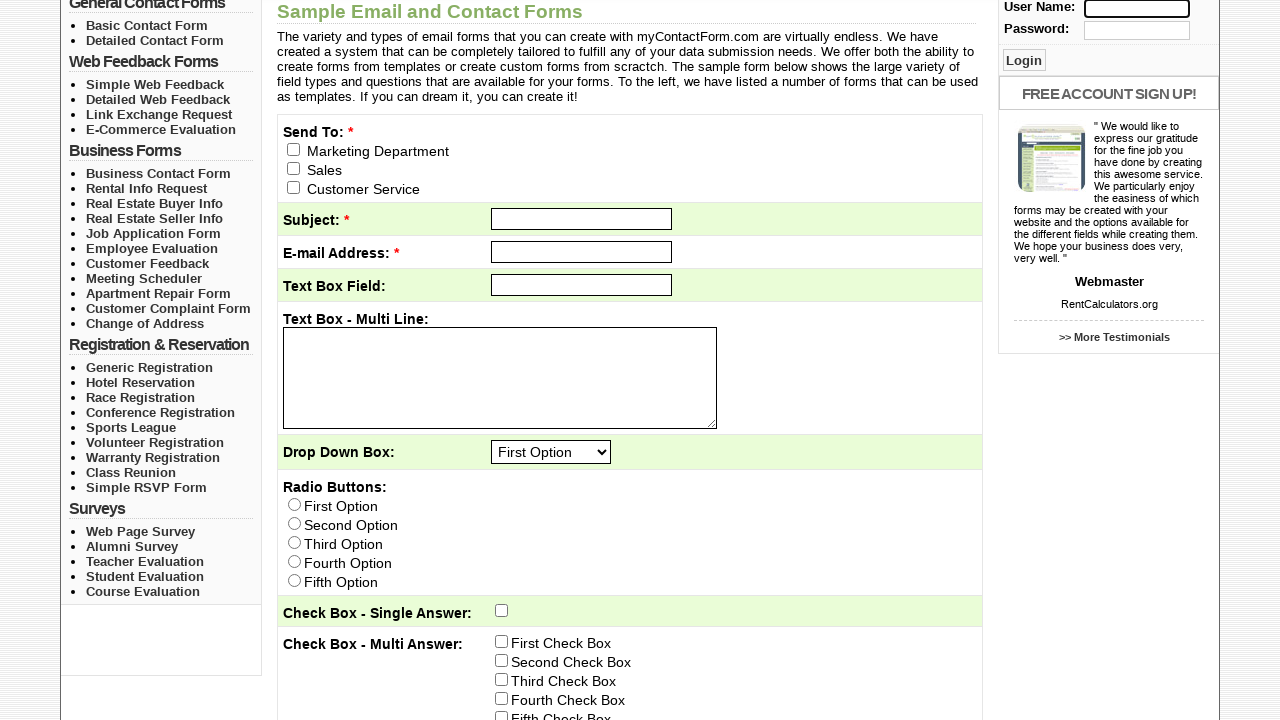

Filled subject field using descendant axis with 'Sampleform' on //form[@id='contactForm']/descendant::input[@id='subject']
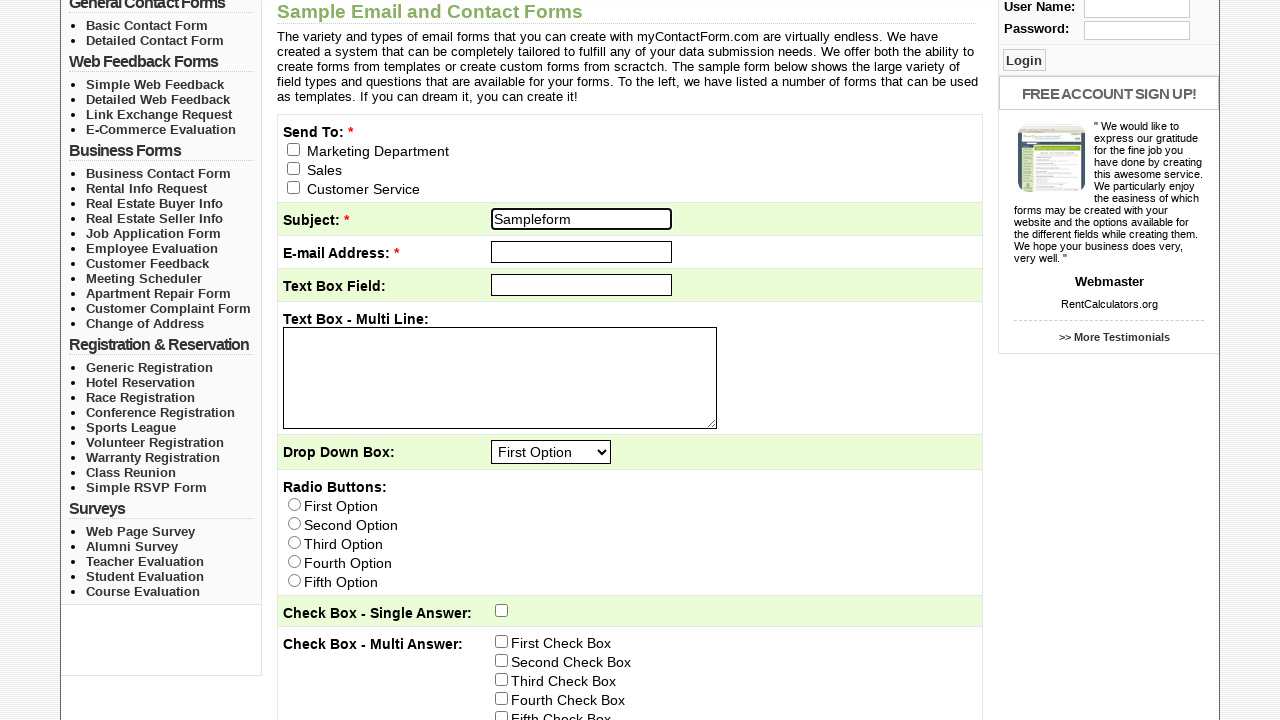

Cleared subject field on //form[@id='contactForm']/descendant::input[@id='subject']
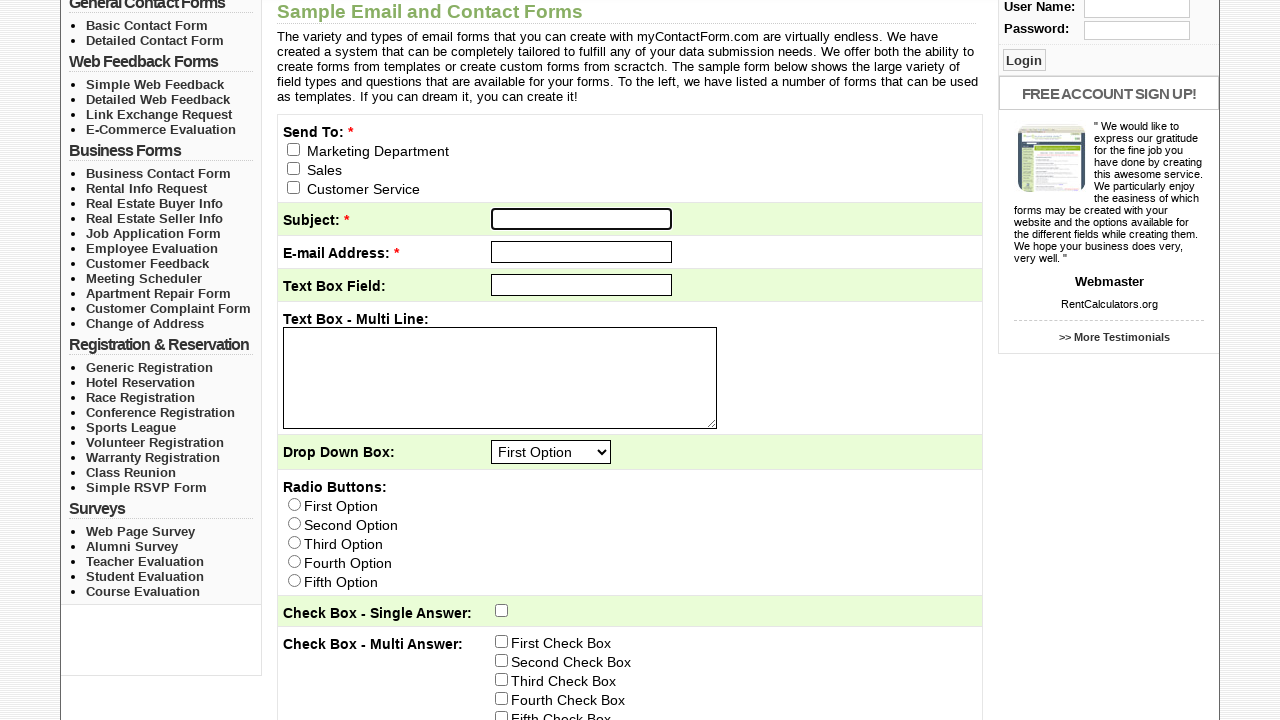

Filled textarea using descendant-or-self axis with 'Fill the sampleform' on //textarea[@id='q2']/descendant-or-self::textarea
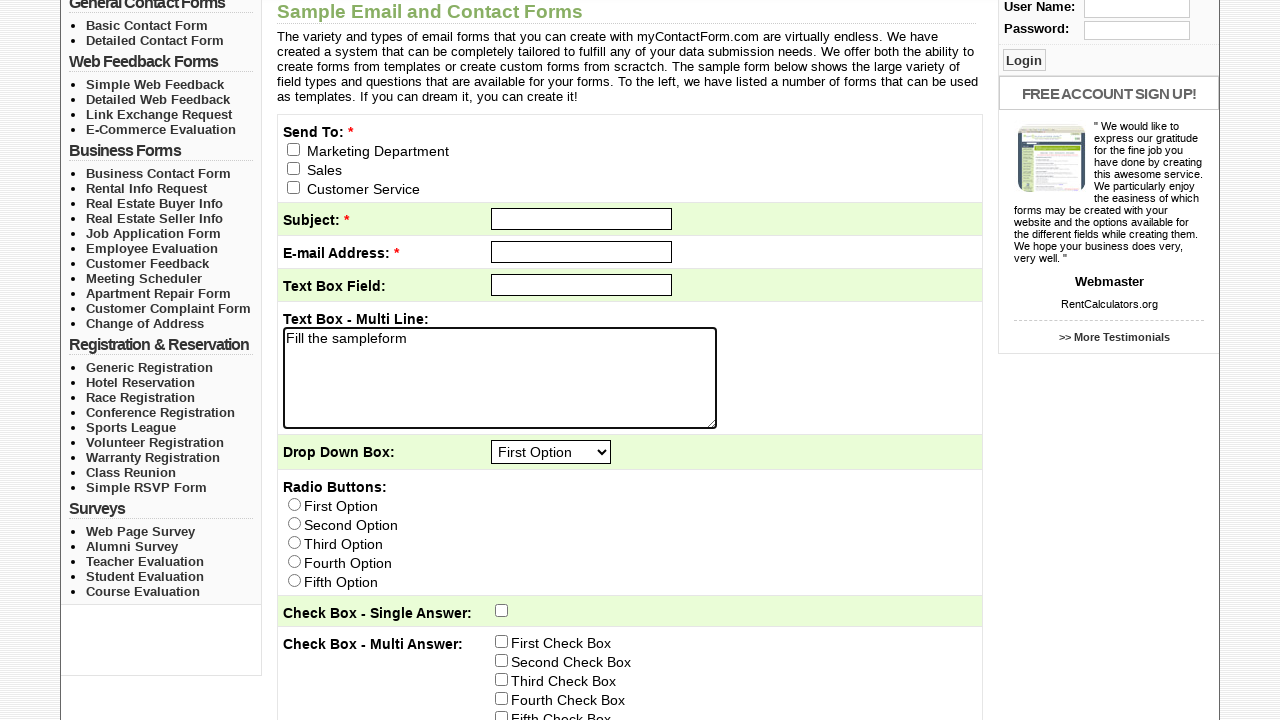

Cleared textarea on //textarea[@id='q2']/descendant-or-self::textarea
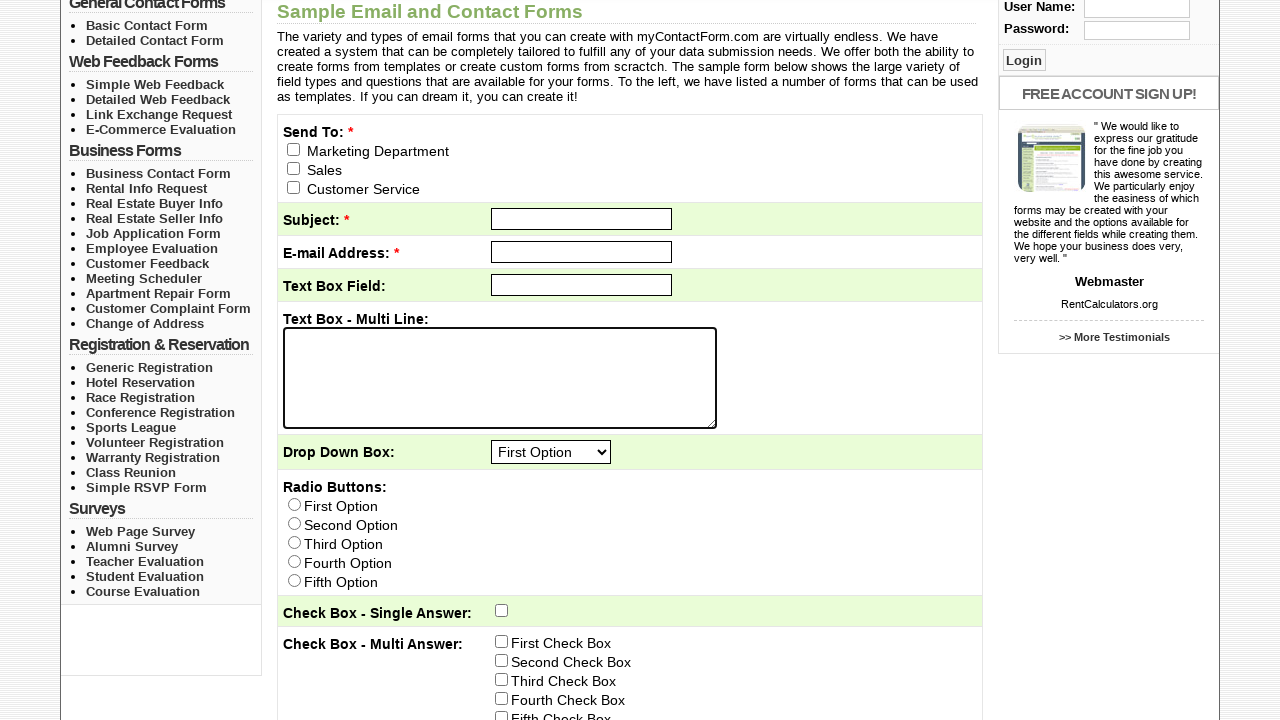

Filled name field using child axis with 'keerthana' on //div[@id='right_col_wrapper']/child::div/form/fieldset/div[1]/input
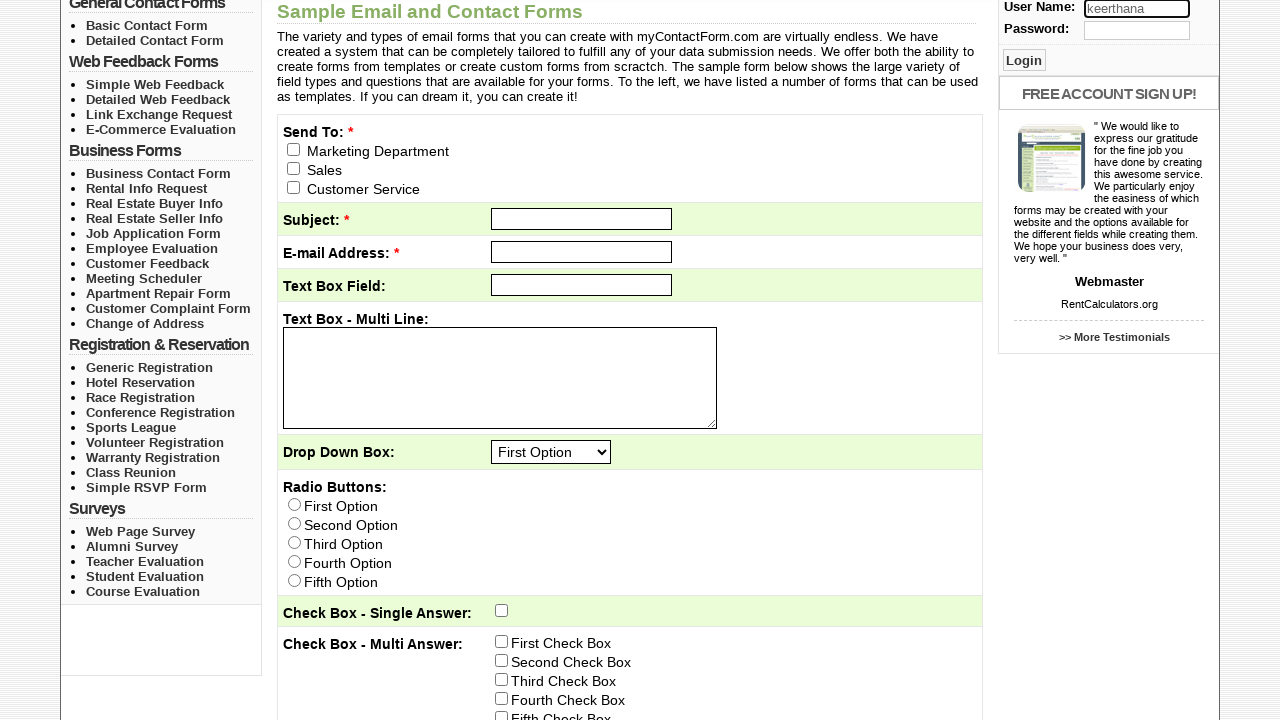

Cleared name field on //div[@id='right_col_wrapper']/child::div/form/fieldset/div[1]/input
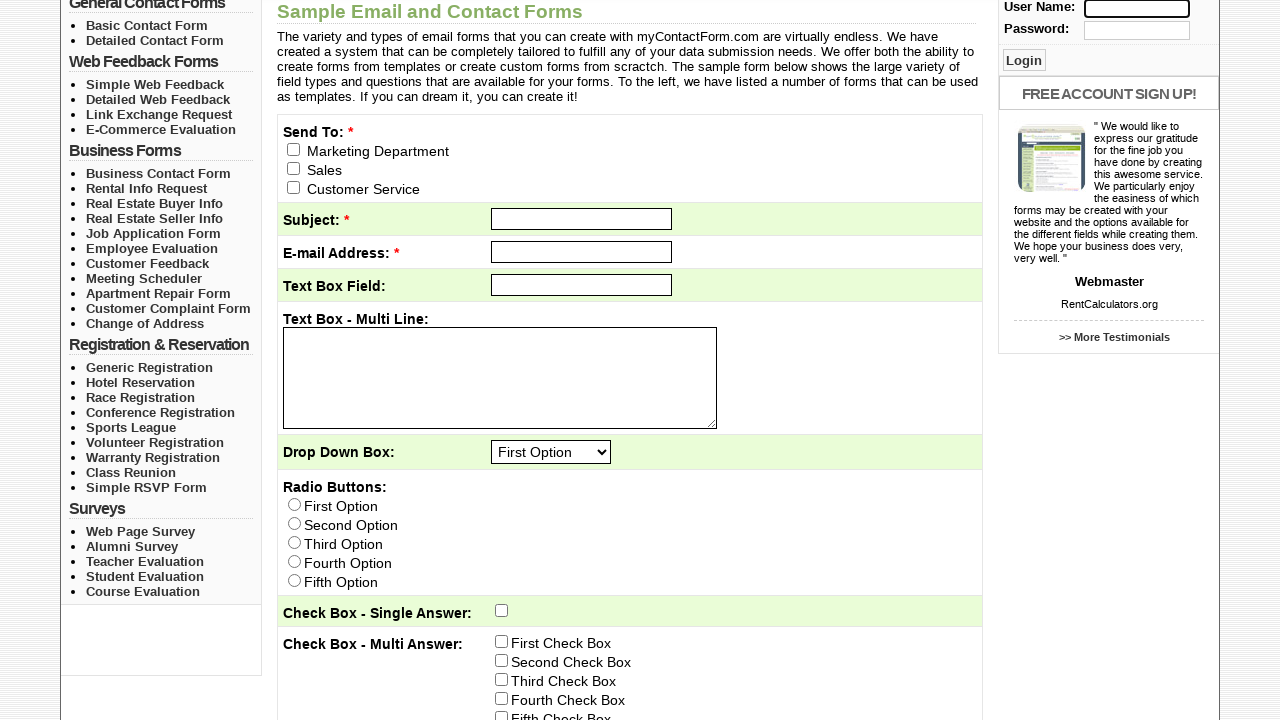

Filled email field using following axis with 'Arha@gmail.com' on //input[@id='subject']/following::input
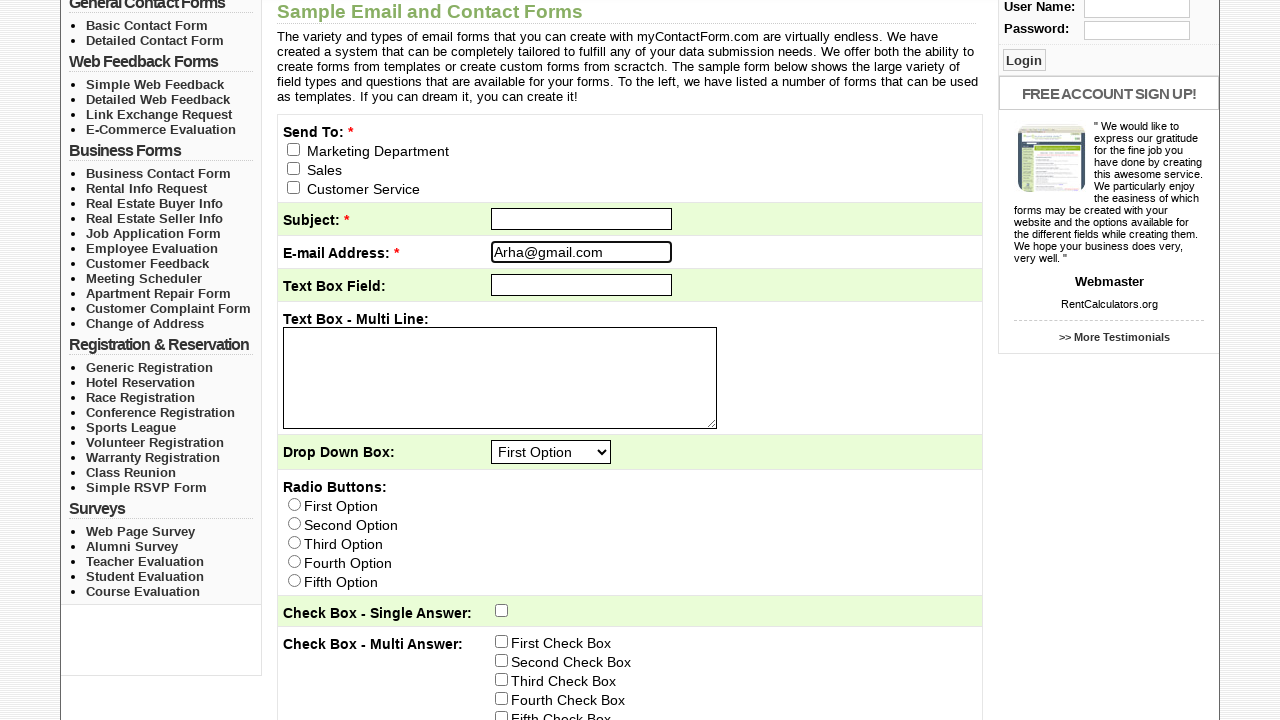

Cleared field using following axis on //input[@id='subject']/following::input
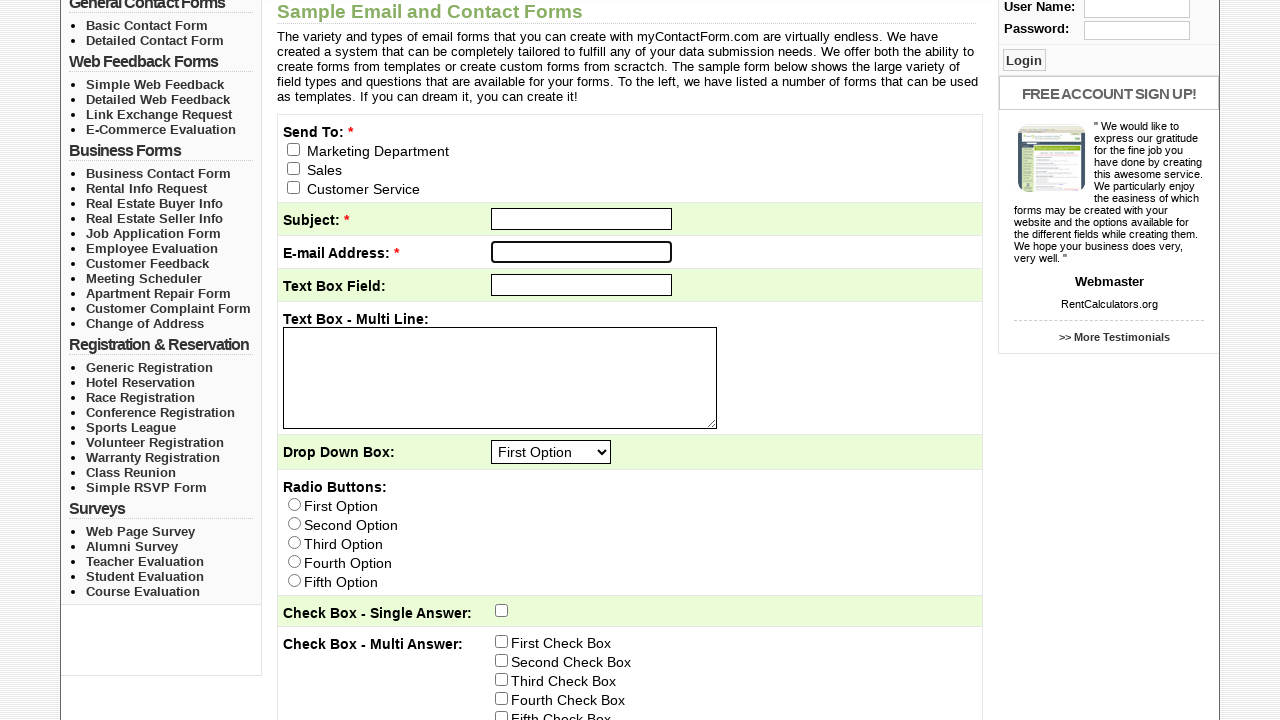

Clicked element using following-sibling axis at (502, 641) on xpath=//input[@id='q6']/following-sibling::input
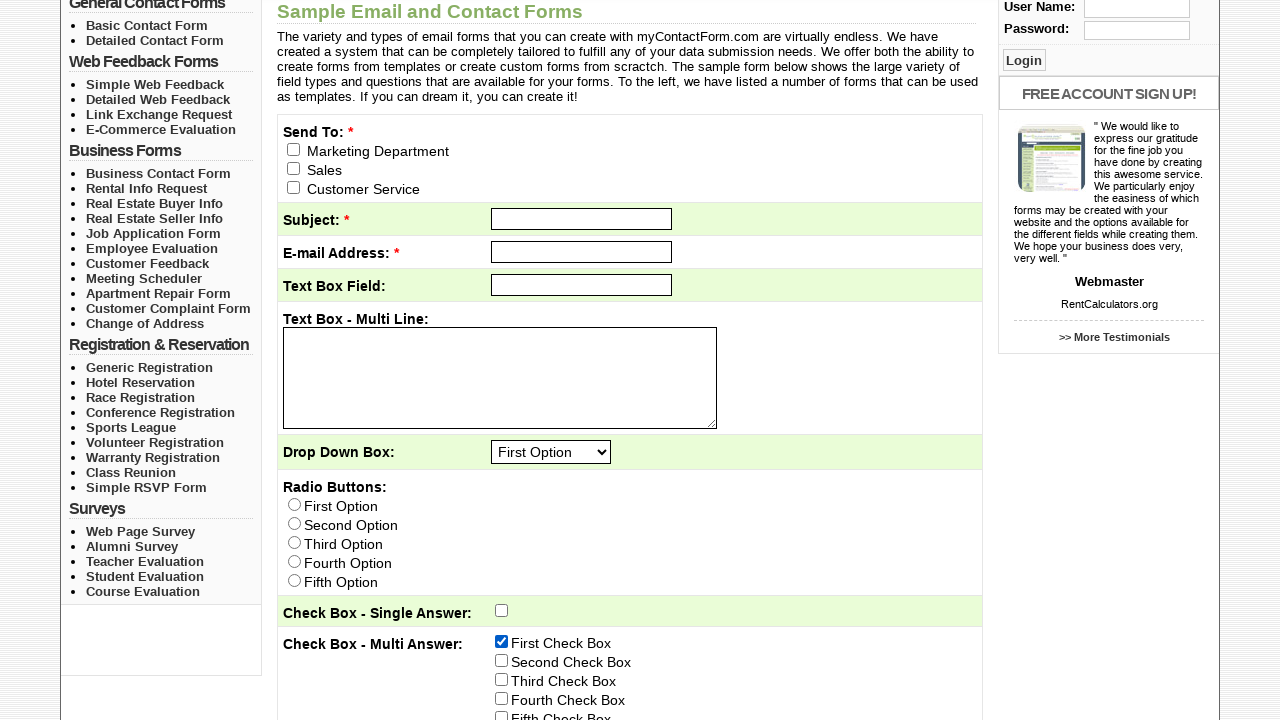

Selected 'Fourth Option' using preceding axis on //input[@name='q7']/preceding::select
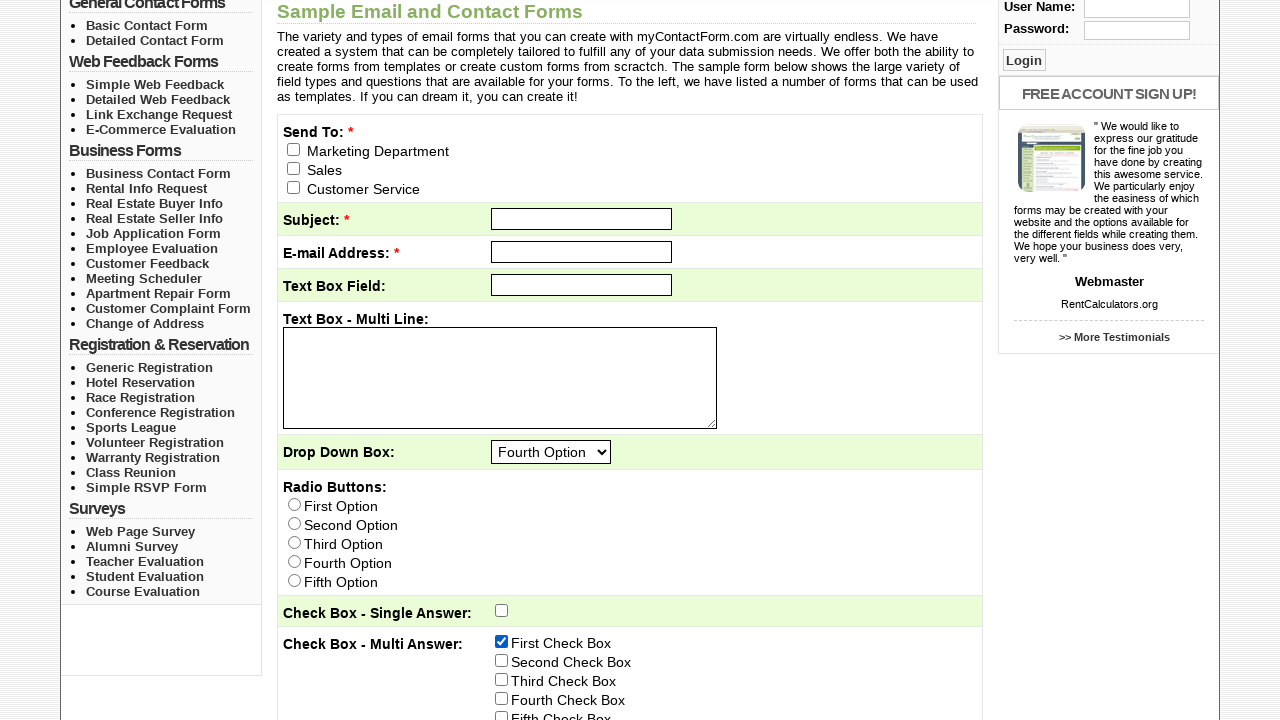

Selected 'Miss' title using preceding-sibling axis on //input[@name='q11_last']/preceding-sibling::select
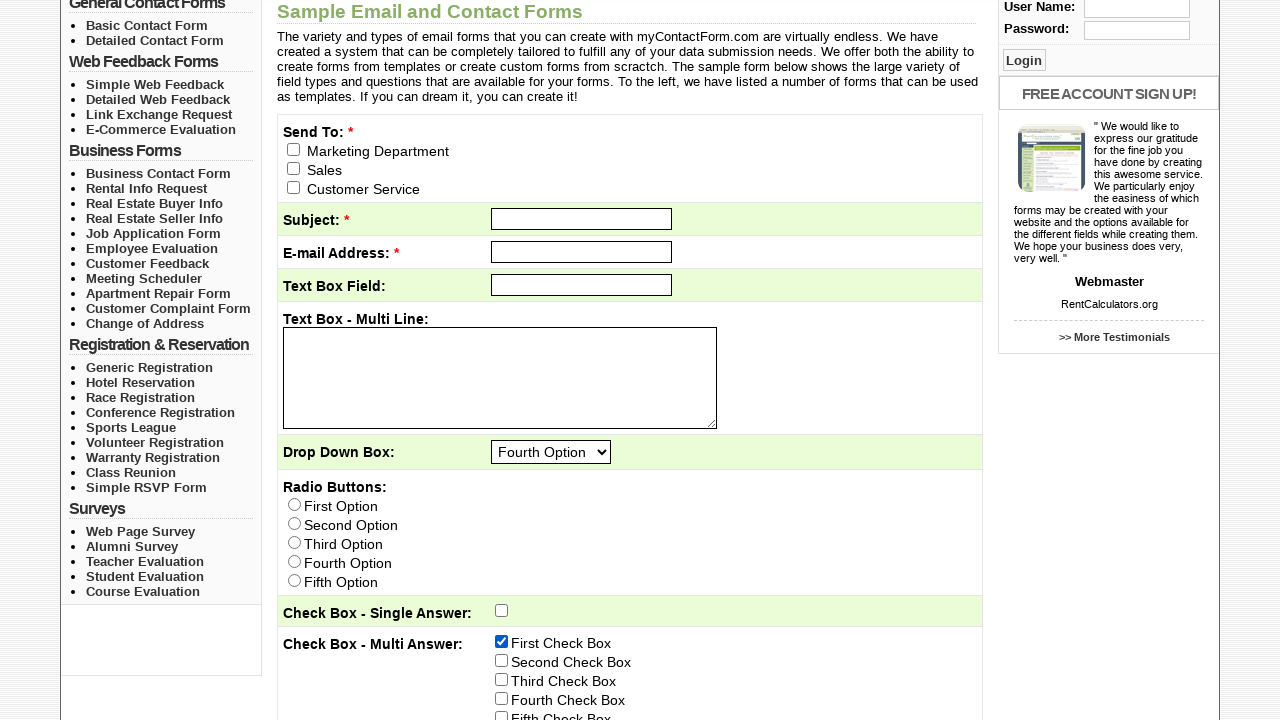

Filled field using parent axis with 'aadhya' on //input[@id='pass']/parent::div/input
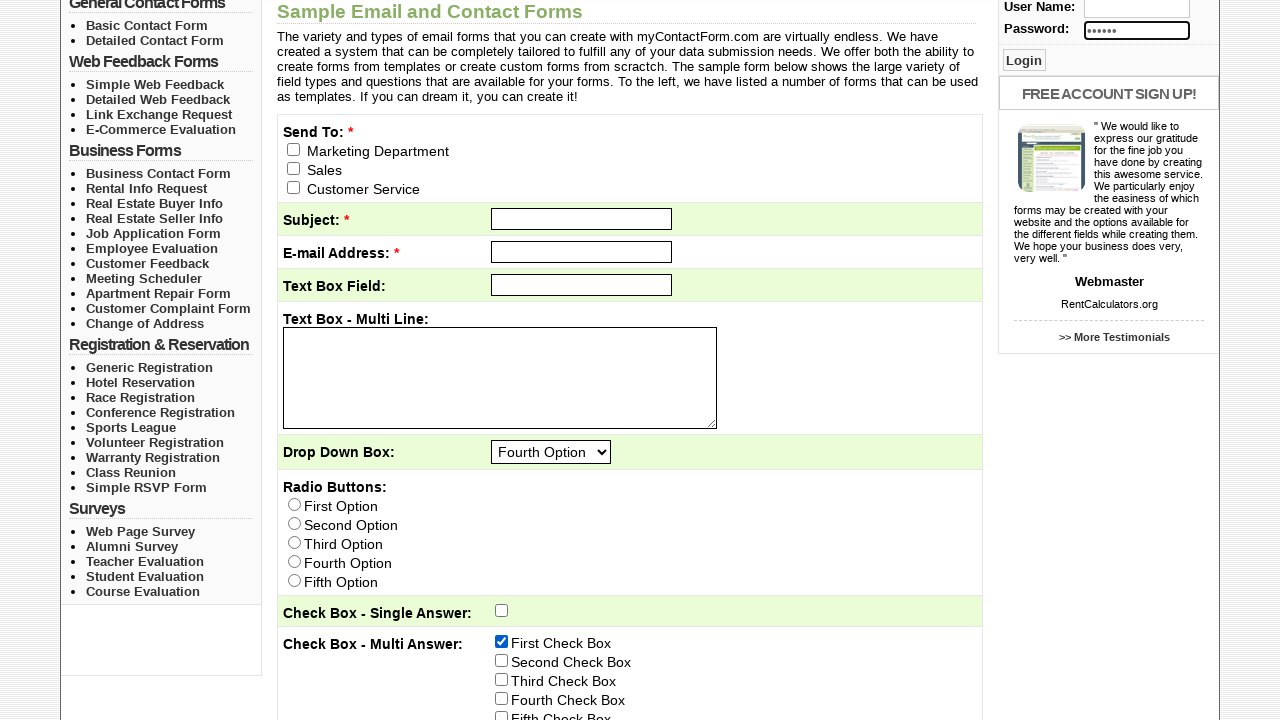

Cleared field using parent axis on //input[@id='pass']/parent::div/input
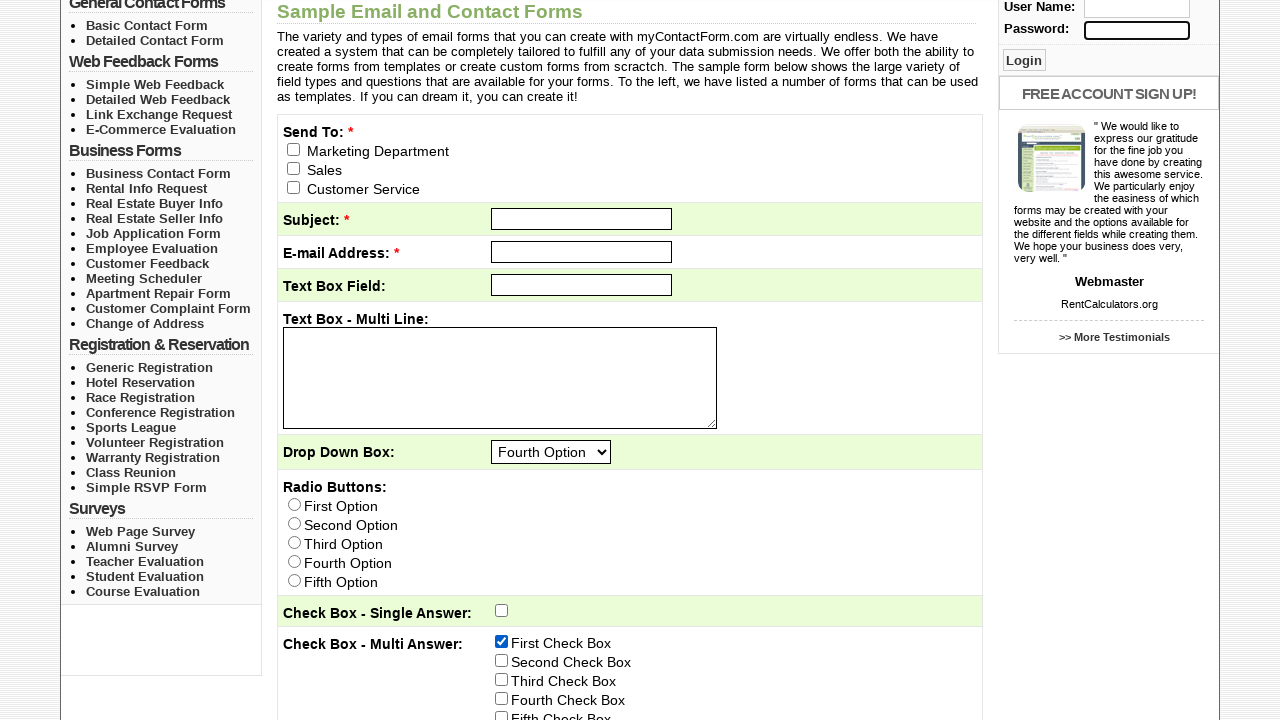

Filled greeting field with 'Hai..!' using attribute axes on //input[@id='q1']
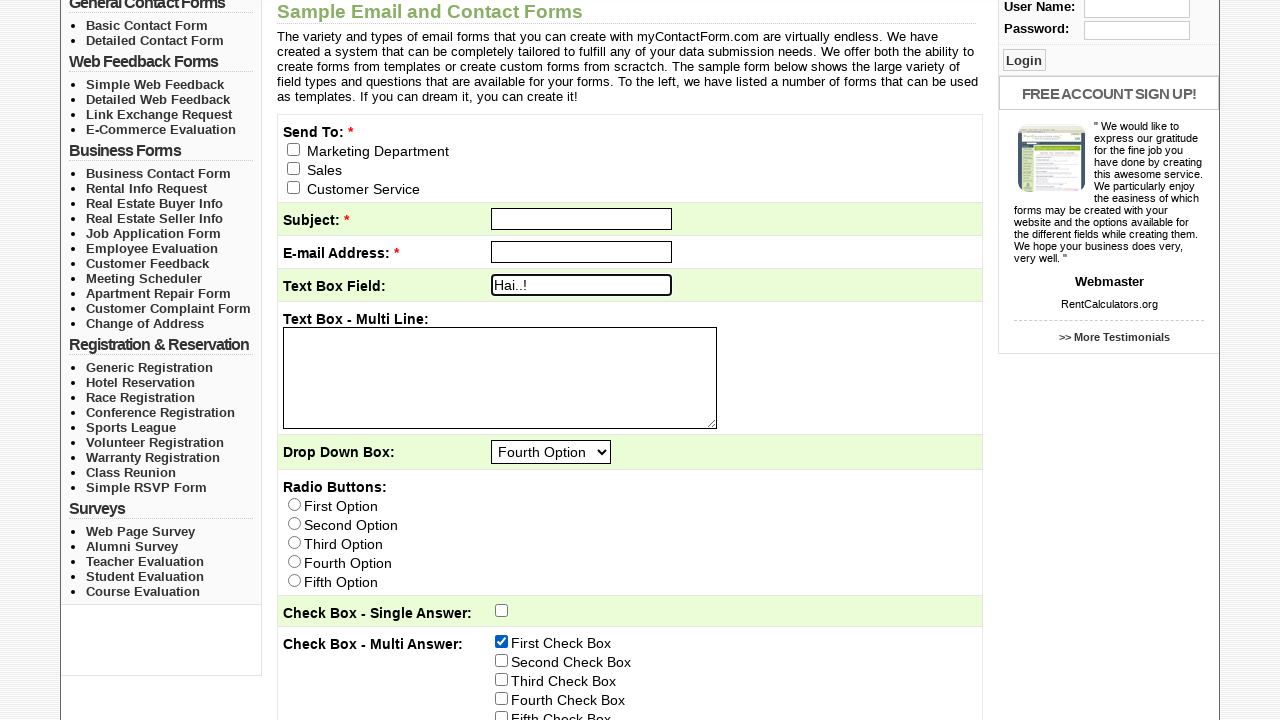

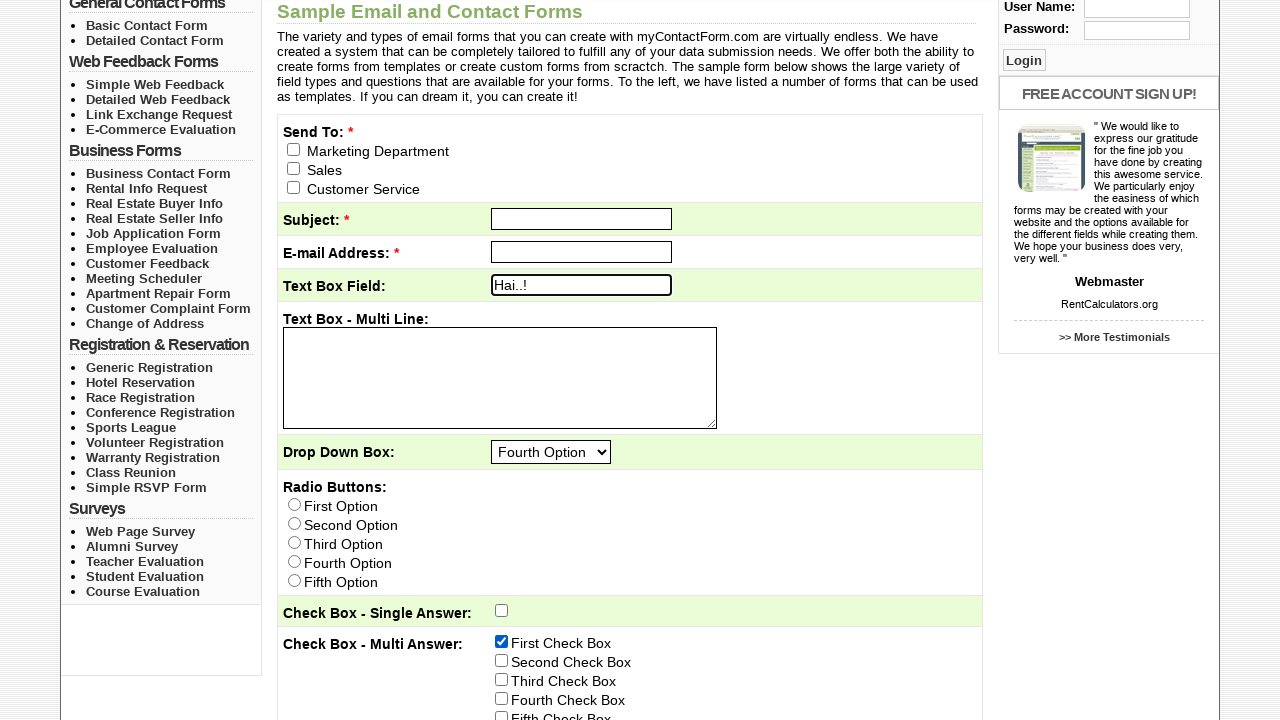